Verifies checkbox 2 can be checked by clicking on it

Starting URL: https://the-internet.herokuapp.com/

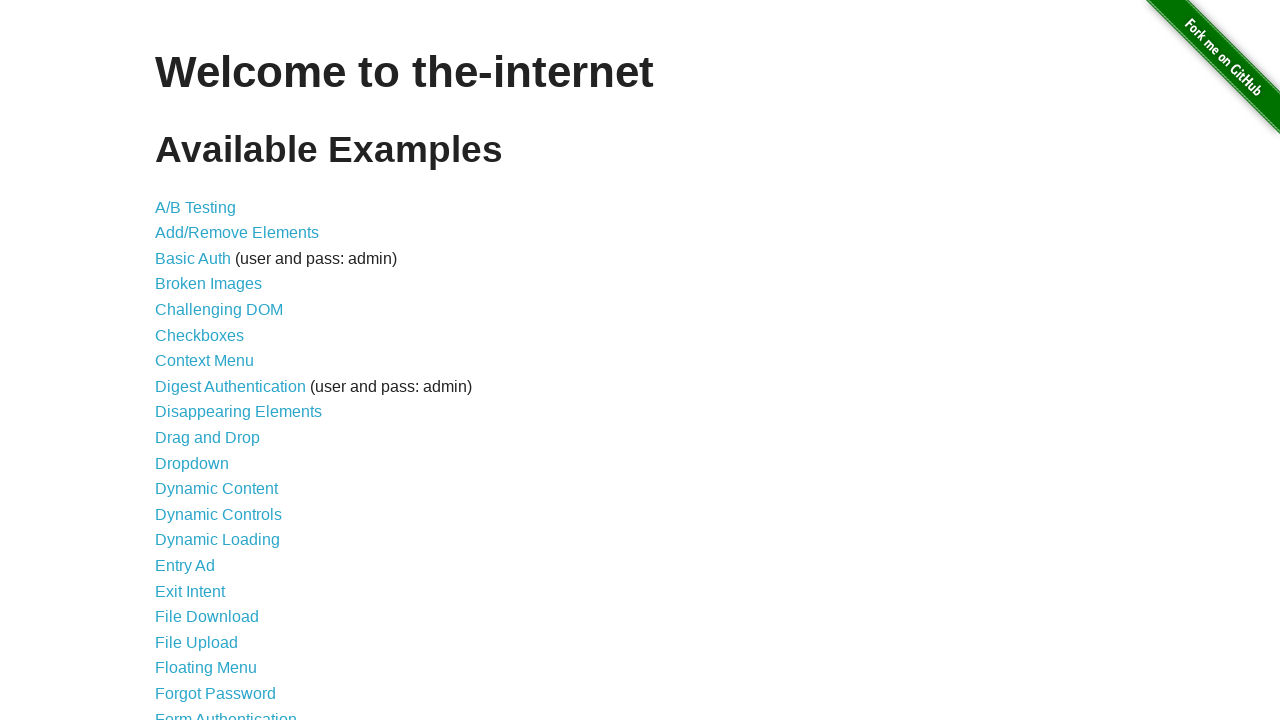

Clicked on Checkboxes link at (200, 335) on a[href='/checkboxes']
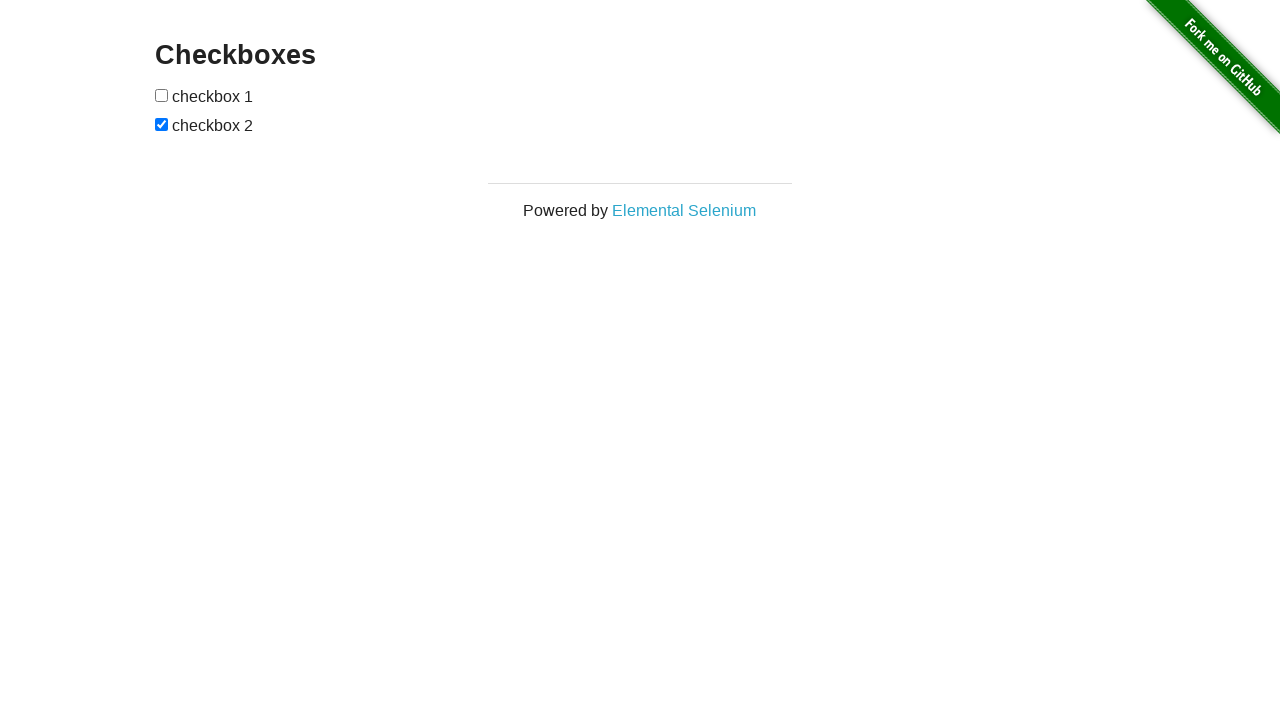

Unchecked pre-selected checkbox 2 at (162, 124) on input[type='checkbox'] >> nth=1
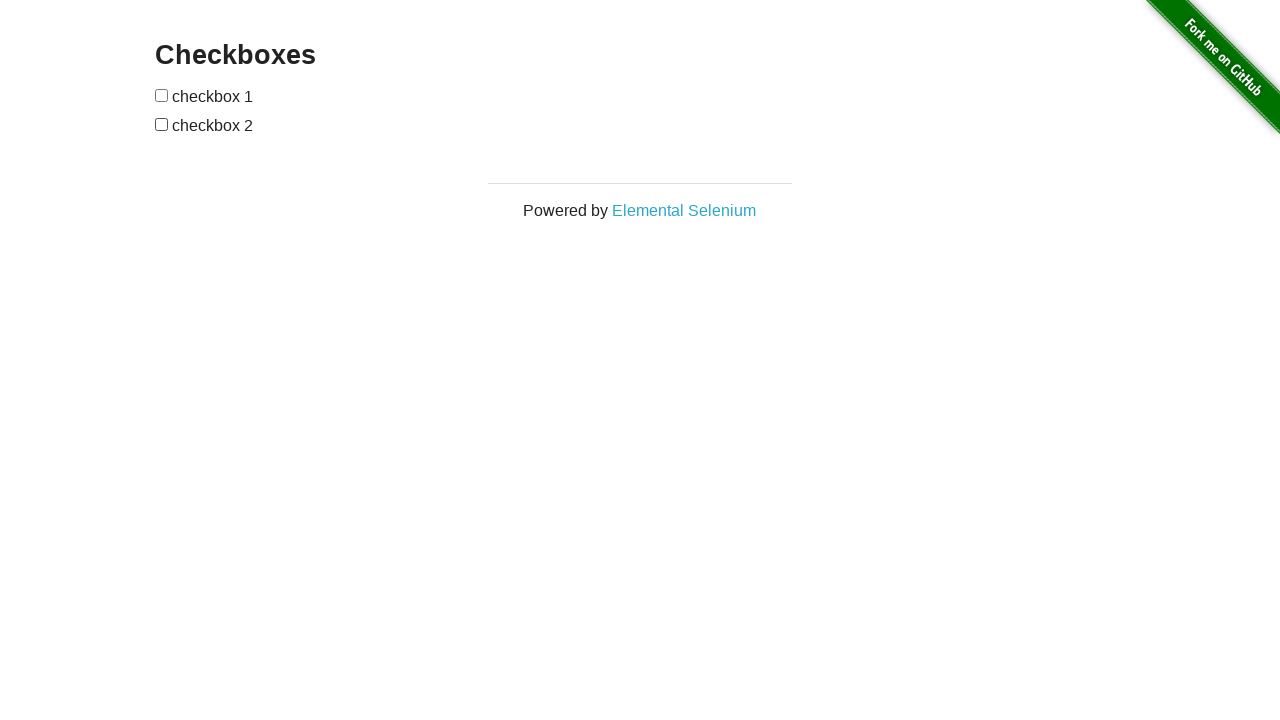

Clicked on checkbox 2 at (162, 124) on input[type='checkbox'] >> nth=1
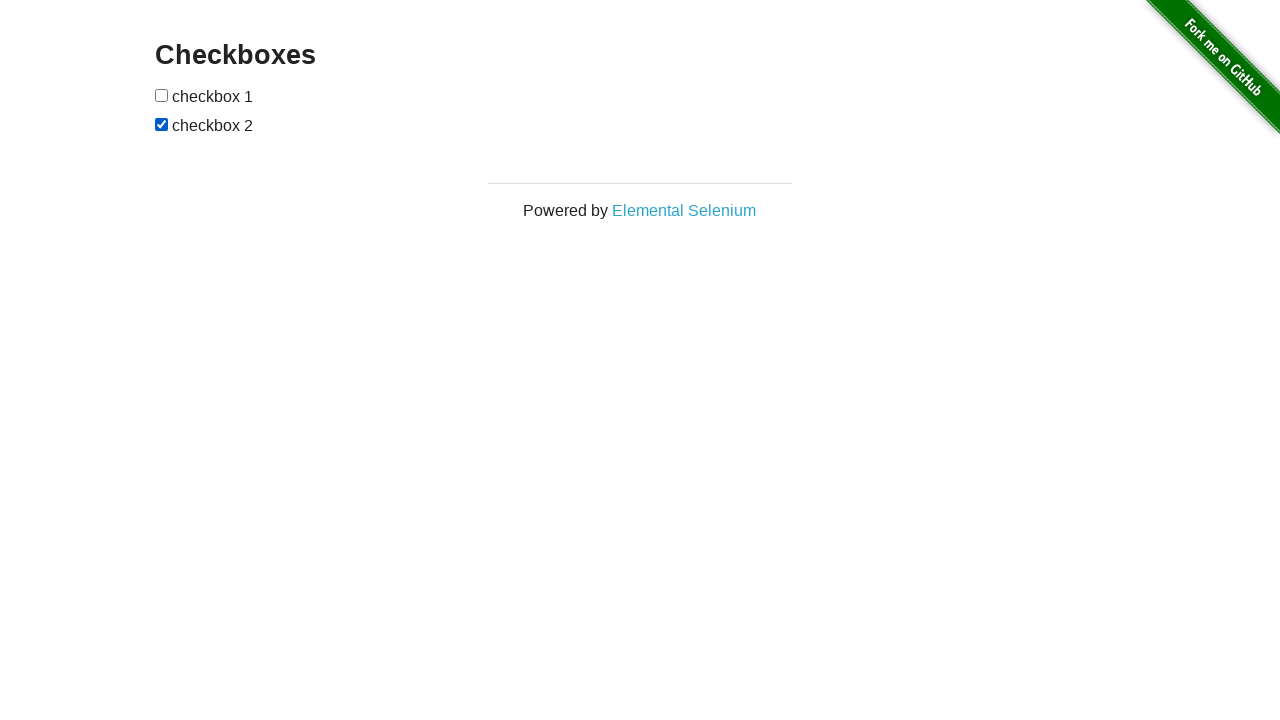

Verified checkbox 2 is checked
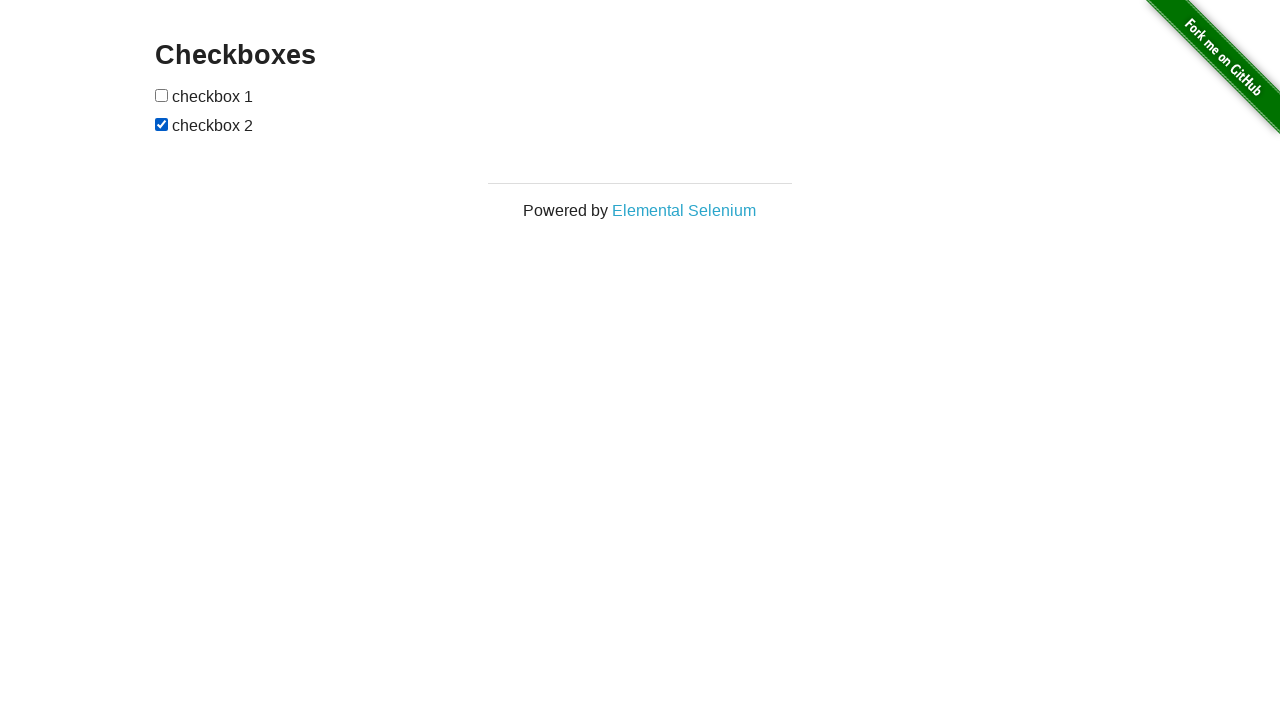

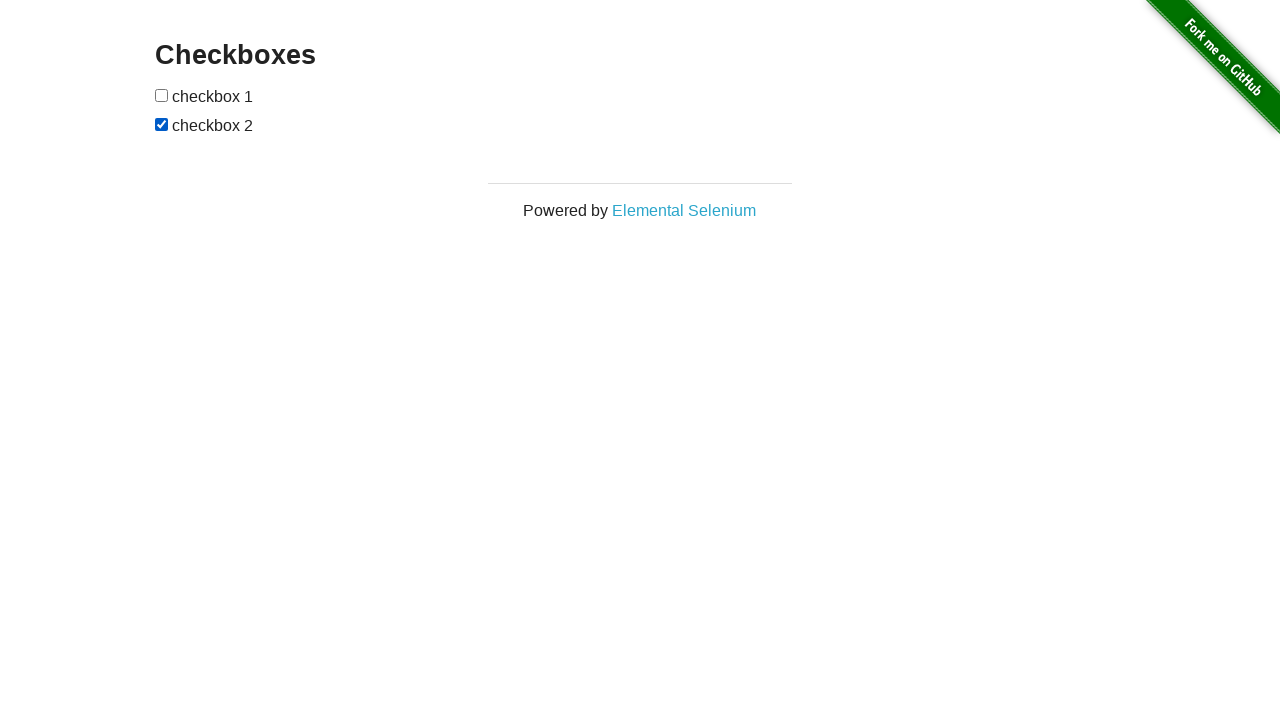